Tests clicking on a partial link text element by navigating to a test page and clicking a link containing "popup window" text

Starting URL: http://omayo.blogspot.com/

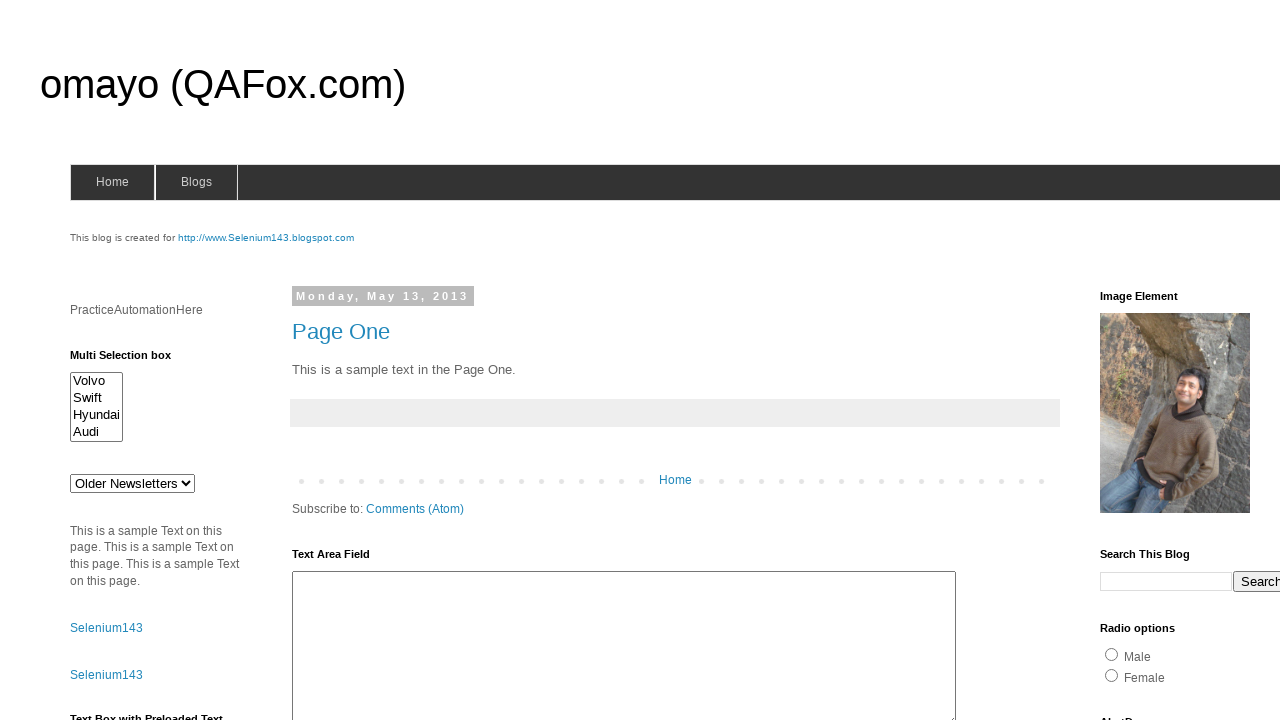

Navigated to http://omayo.blogspot.com/
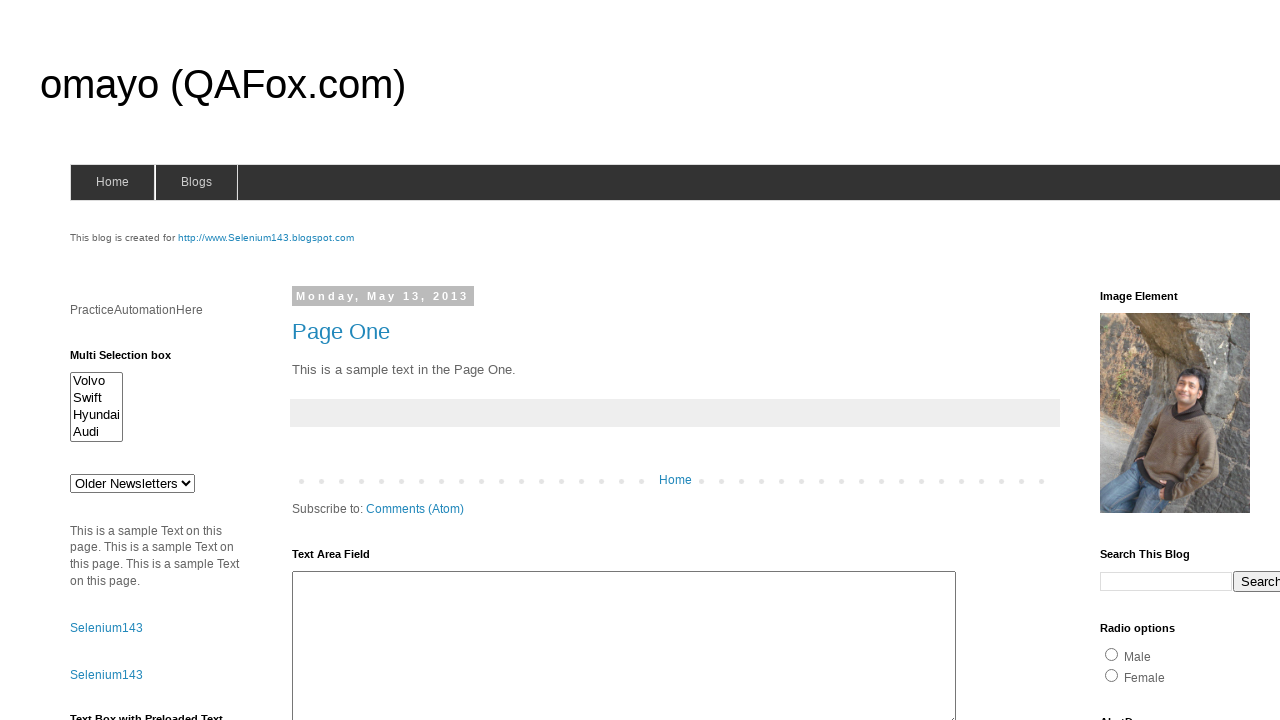

Clicked link containing 'popup window' text at (132, 360) on a:has-text('popup window')
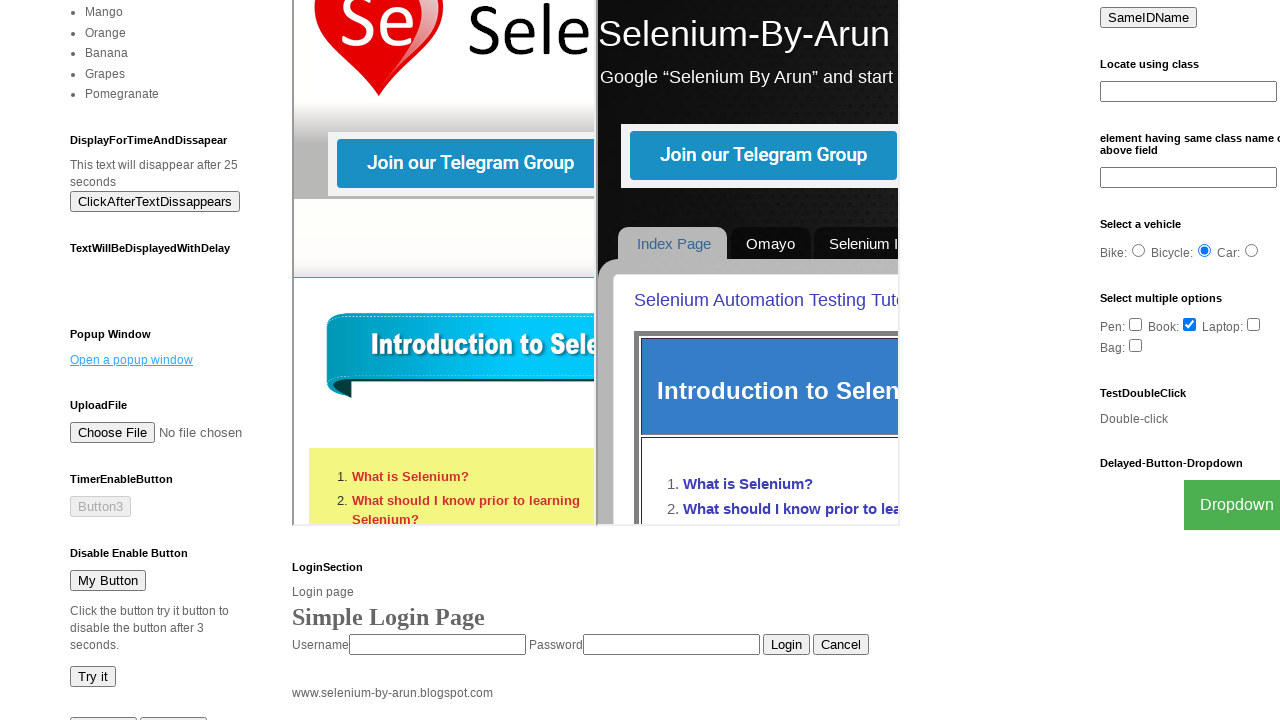

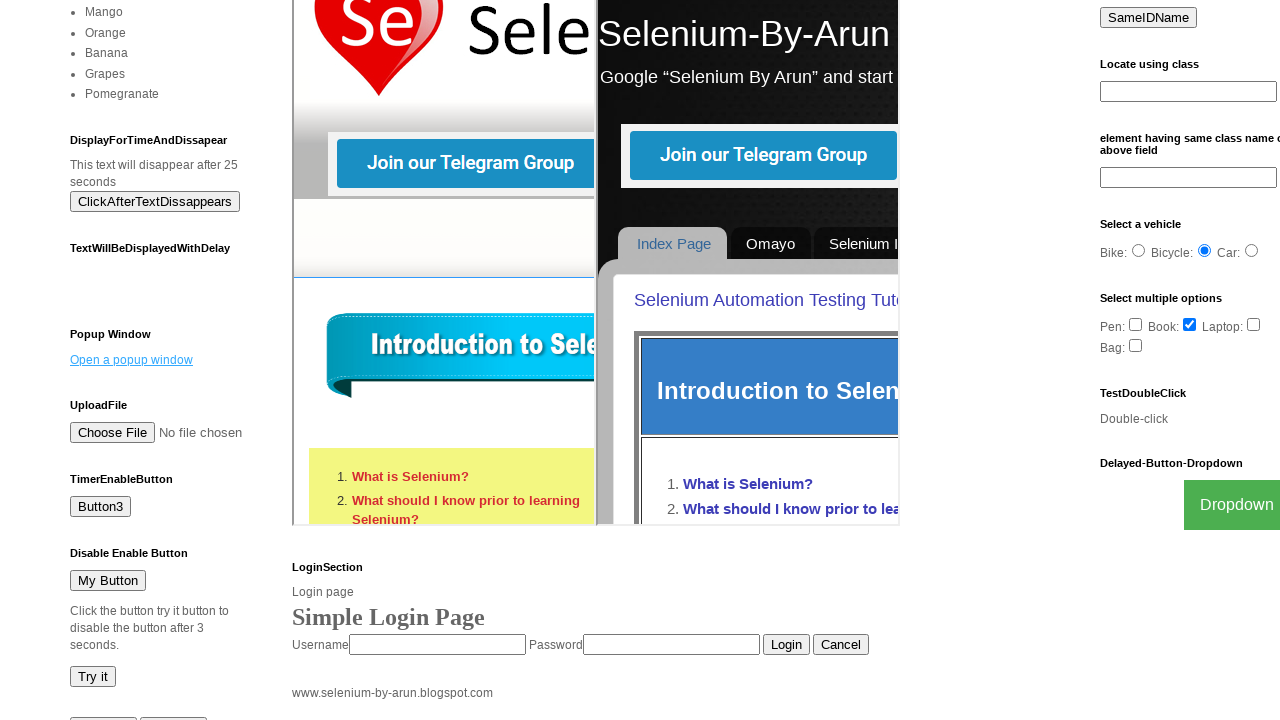